Tests auto-suggestive dropdown functionality by typing a partial search term and selecting a matching option from the dropdown suggestions

Starting URL: https://www.rahulshettyacademy.com/dropdownsPractise/

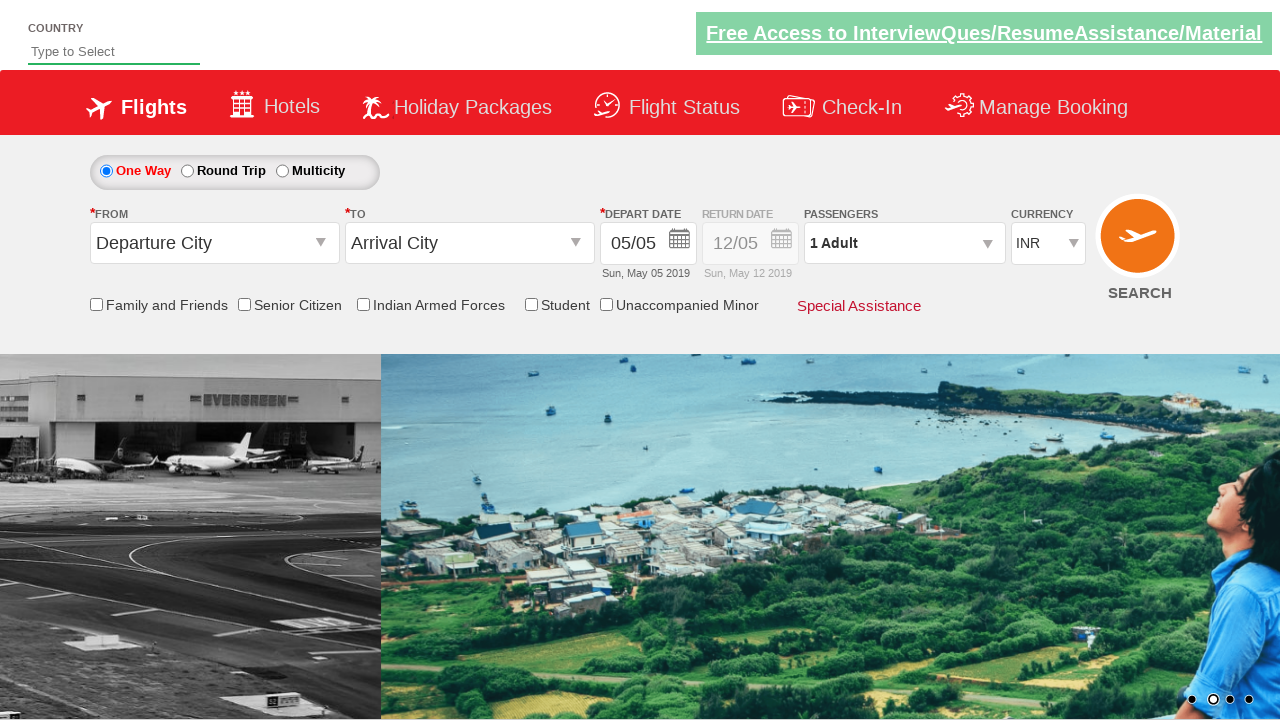

Typed 'ind' in the auto-suggest input field on #autosuggest
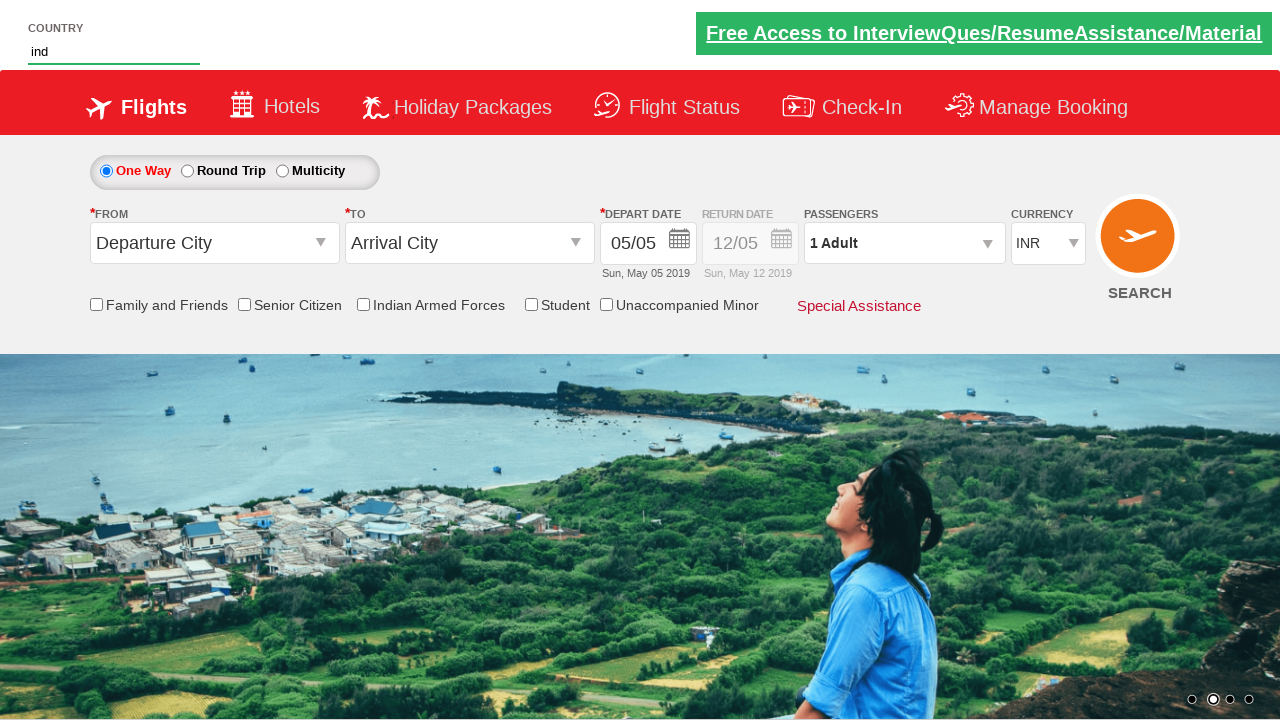

Waited for dropdown suggestions to appear
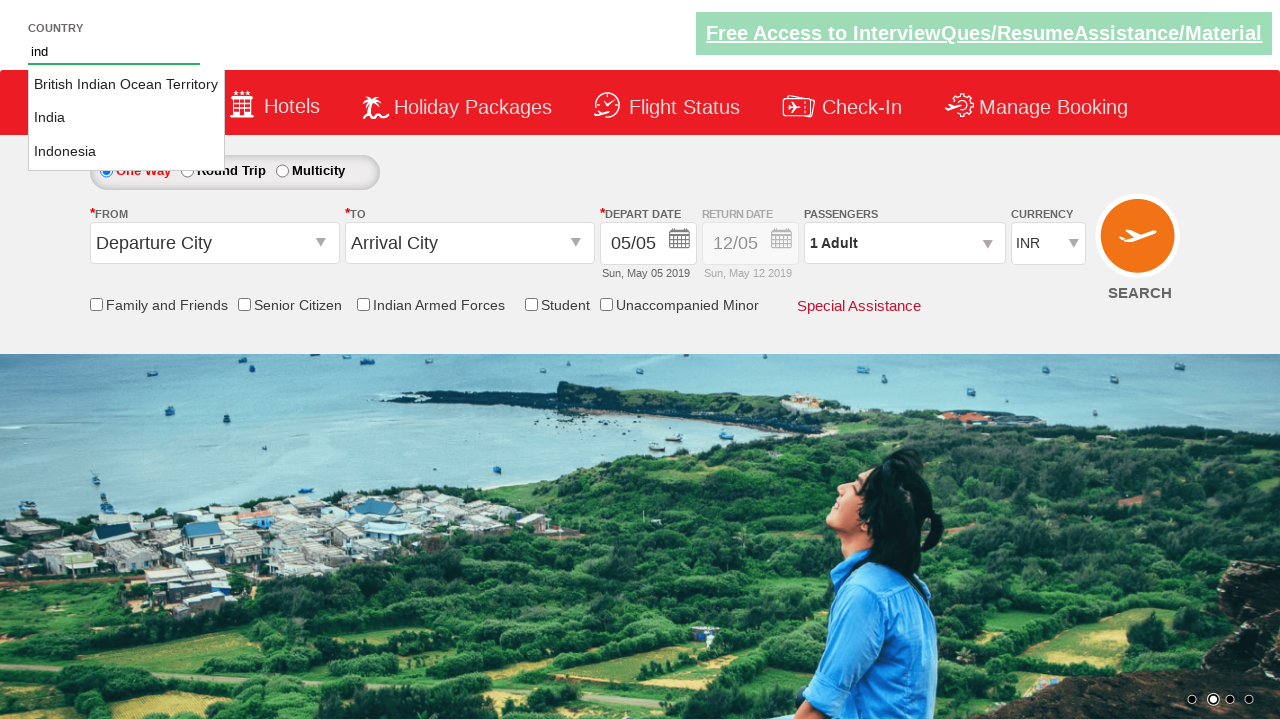

Retrieved all dropdown suggestion options
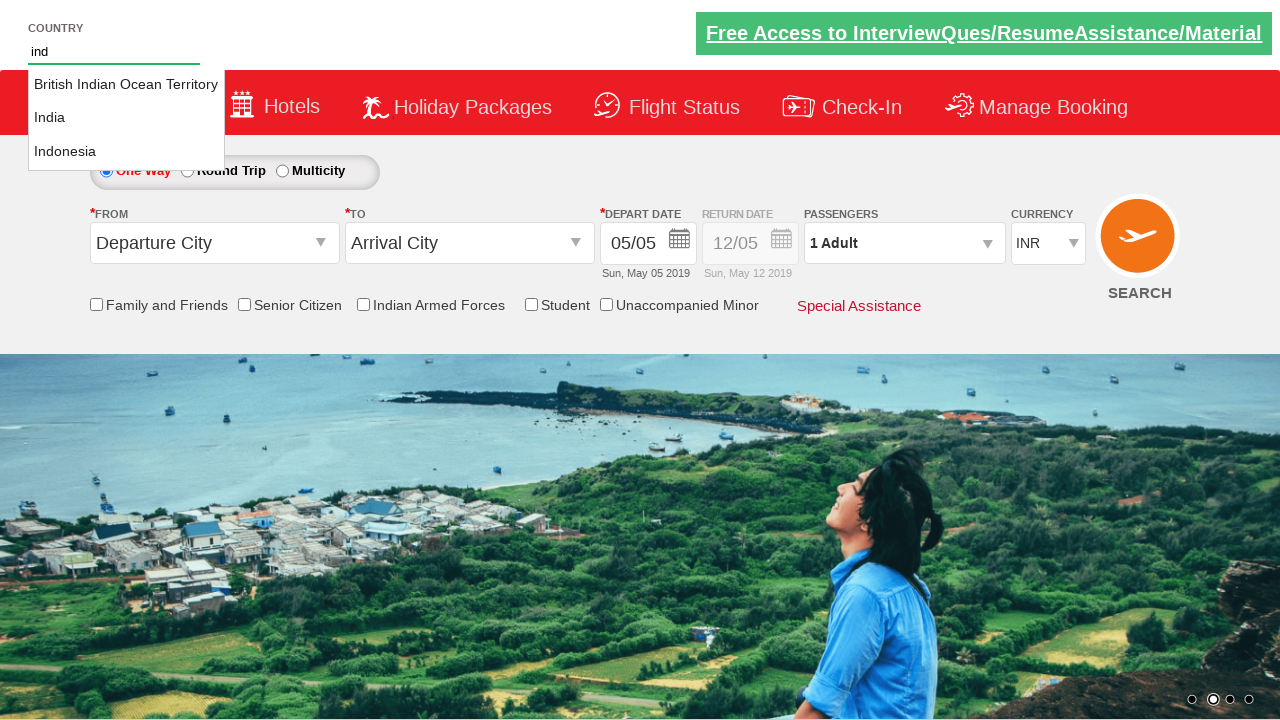

Selected 'India' from the dropdown suggestions at (126, 118) on li.ui-menu-item a >> nth=1
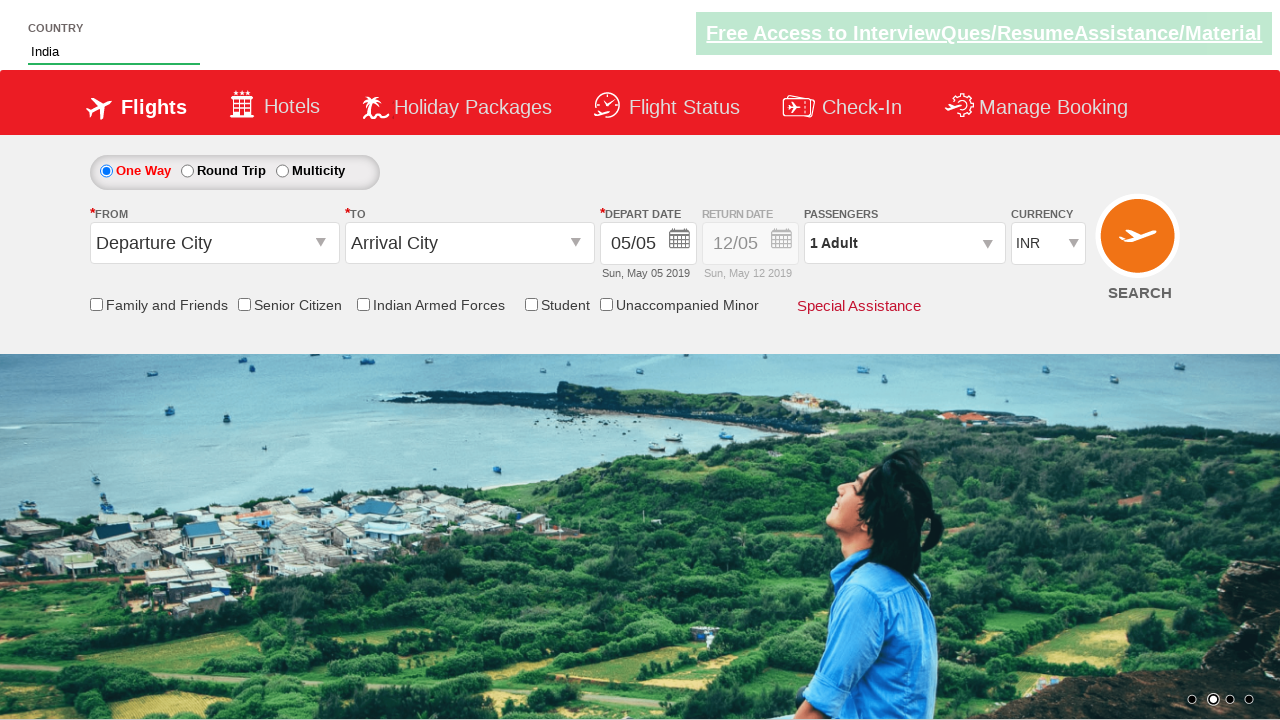

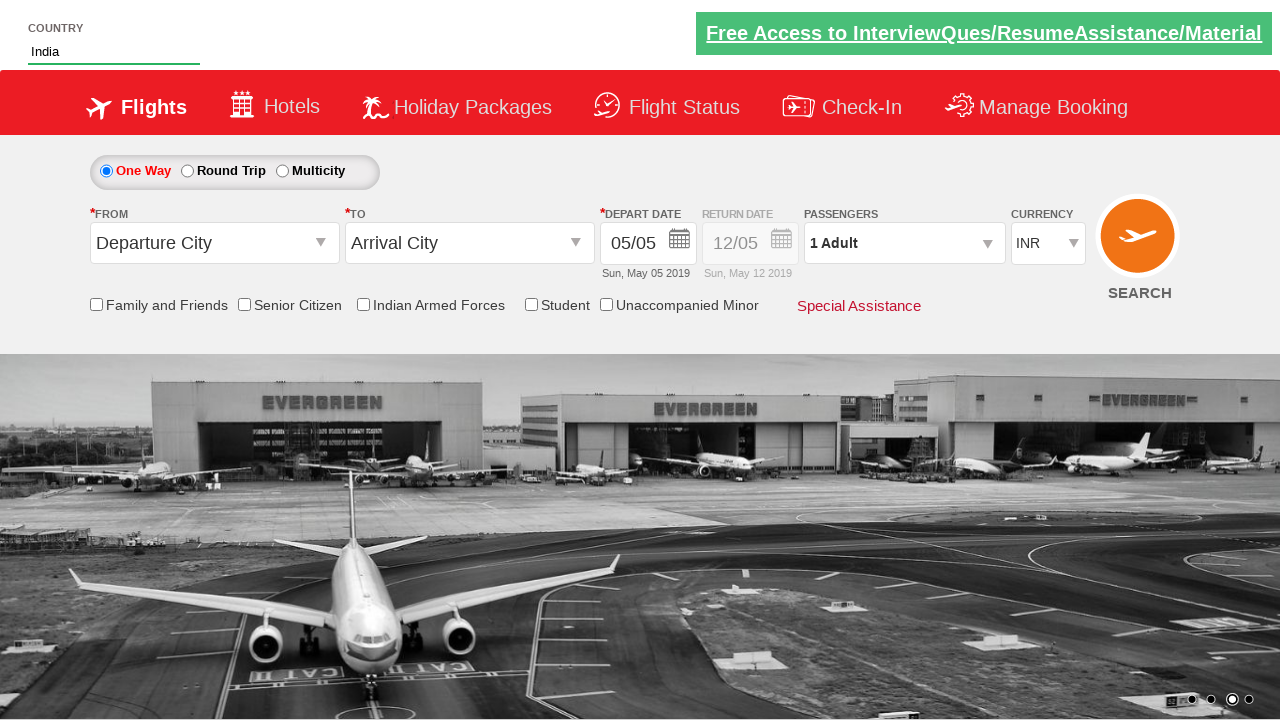